Tests custom radio button on Material Angular site by clicking a radio option using JavaScript execution

Starting URL: https://material.angular.io/components/radio/examples

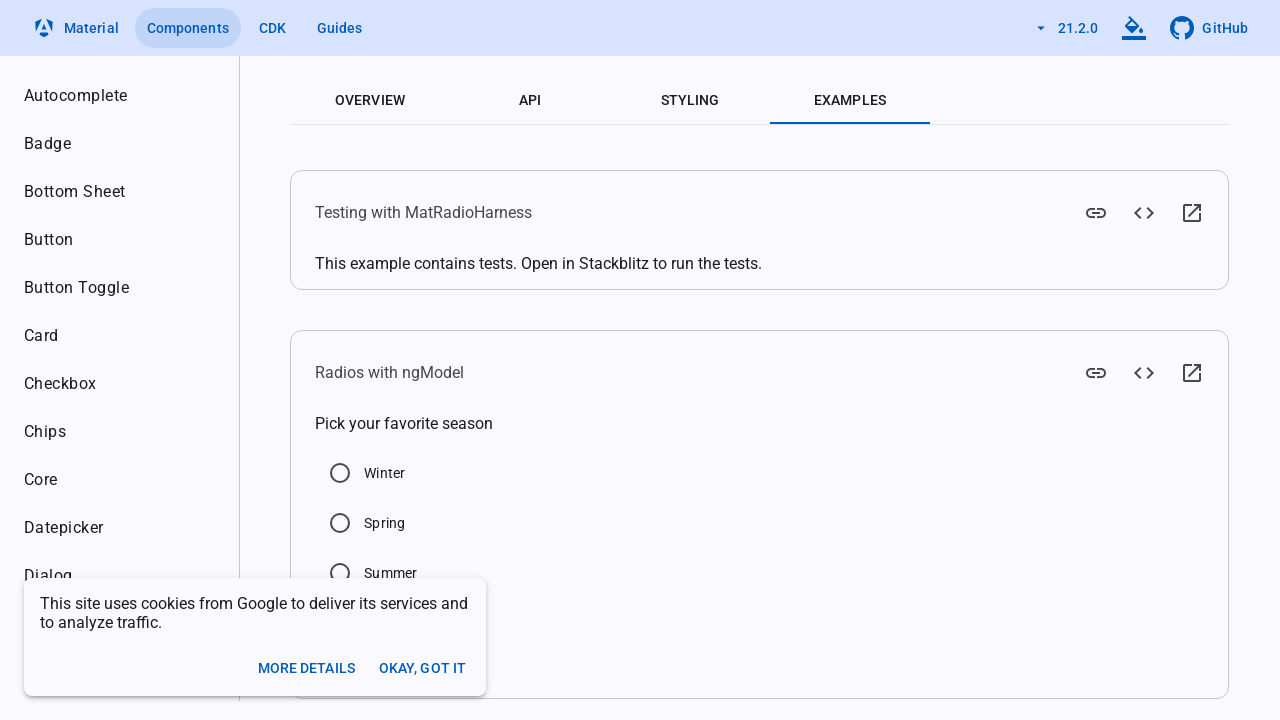

Waited 2 seconds for Material Angular radio component page to load
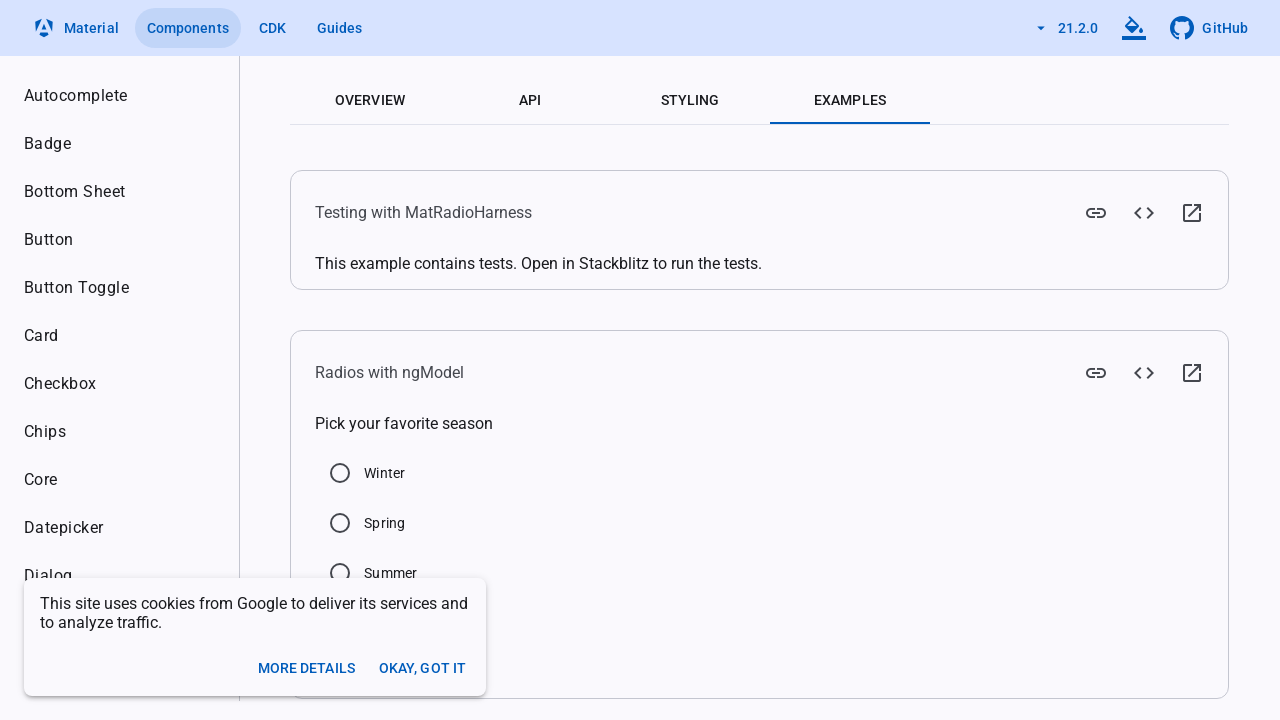

Clicked winter radio button using JavaScript execution
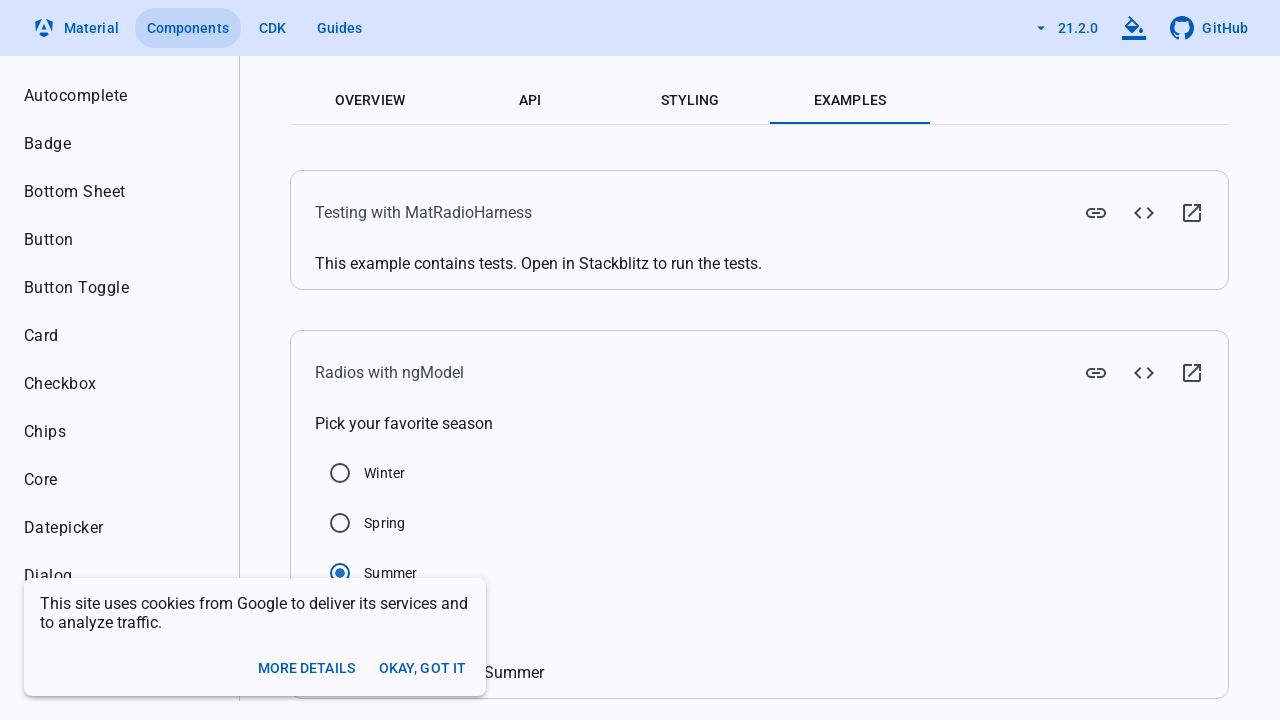

Verified that winter radio button is checked
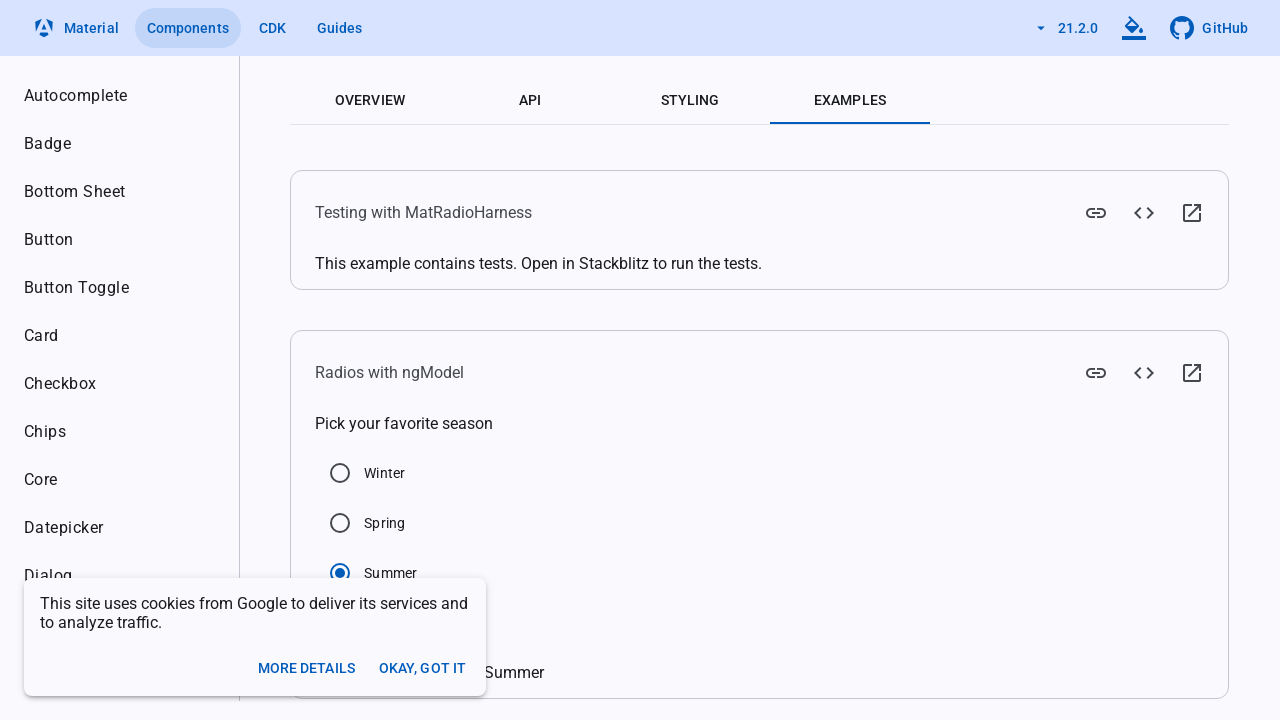

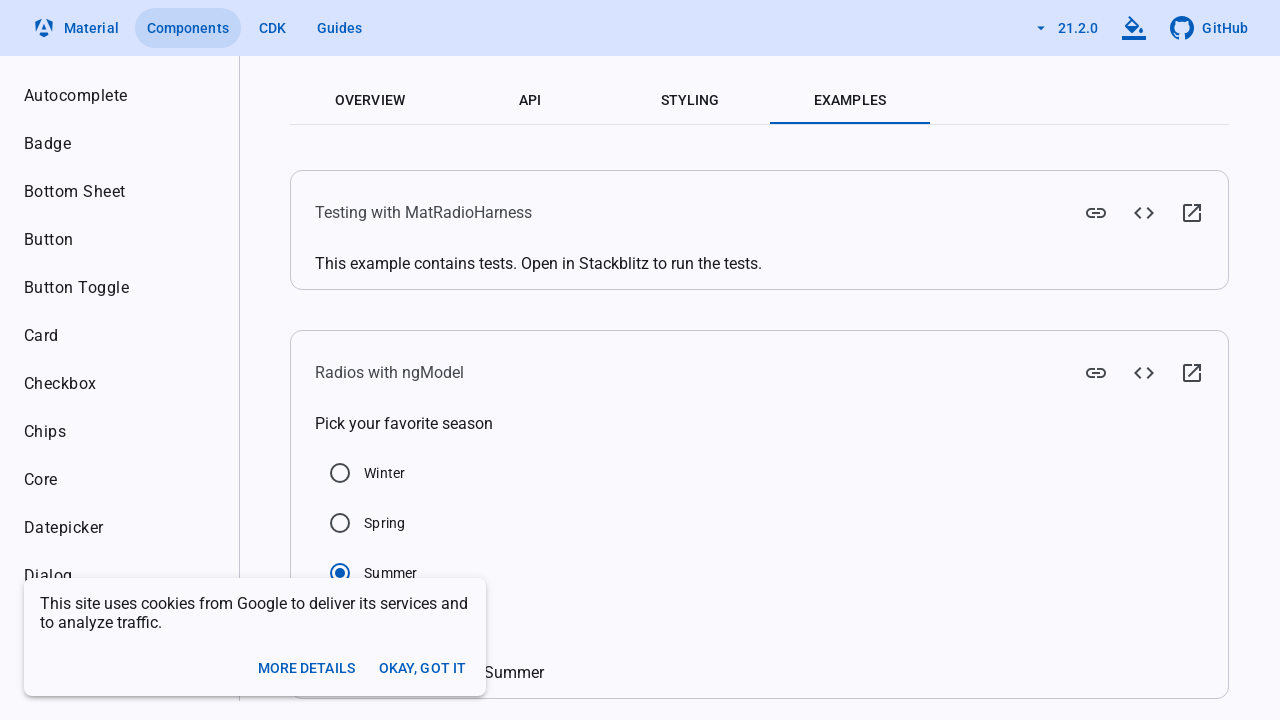